Navigates to Narayana Coaching Centers website and locates a Facebook link on the page

Starting URL: https://www.narayanacoachingcenters.in/

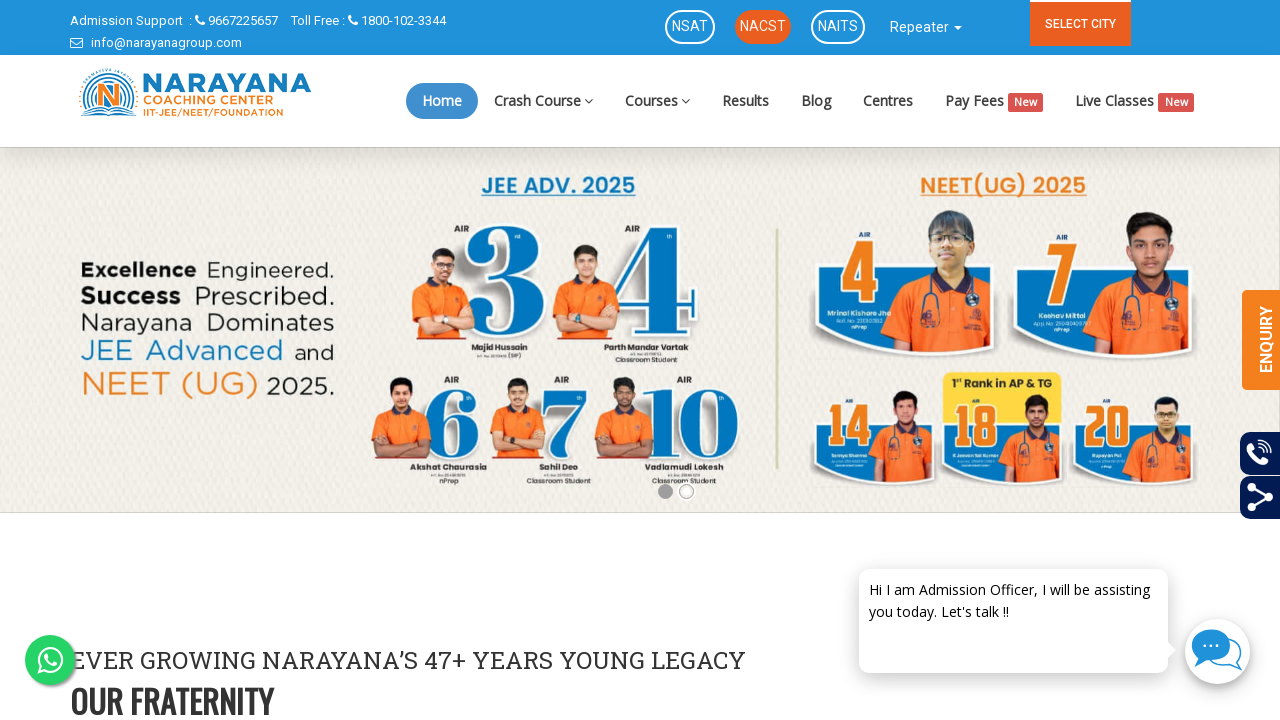

Waited for Facebook link to load on Narayana Coaching Centers website
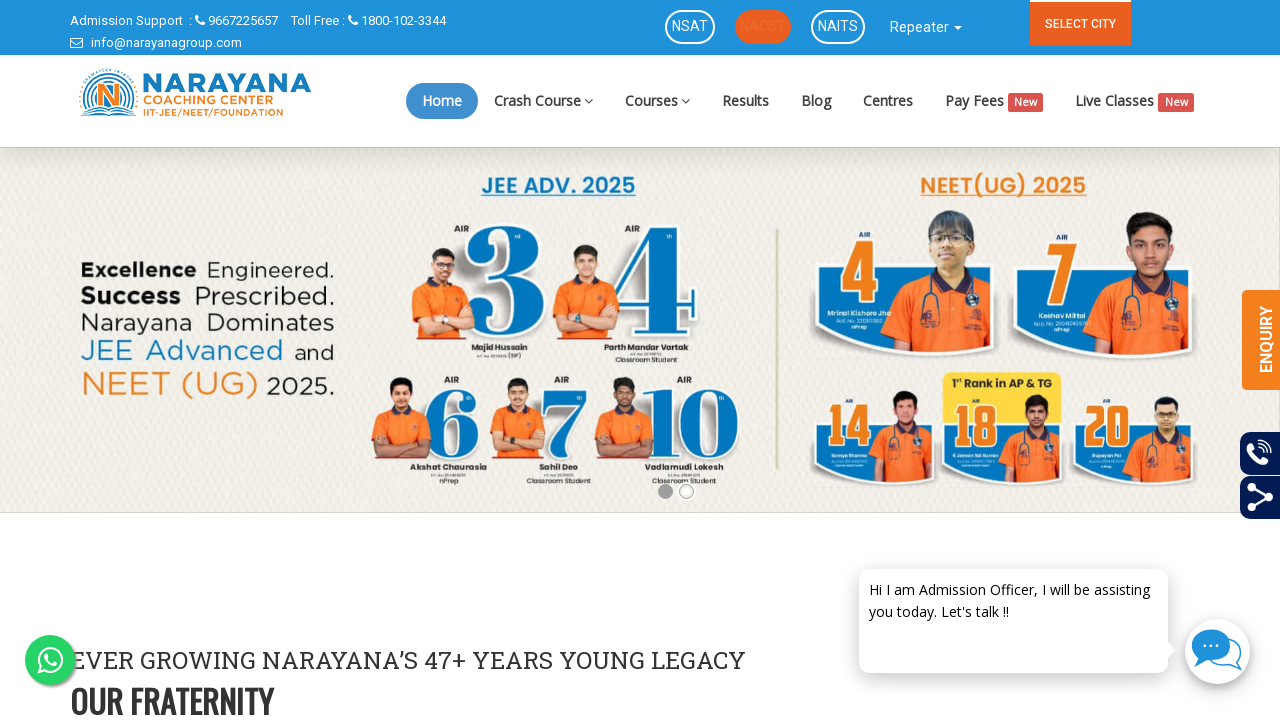

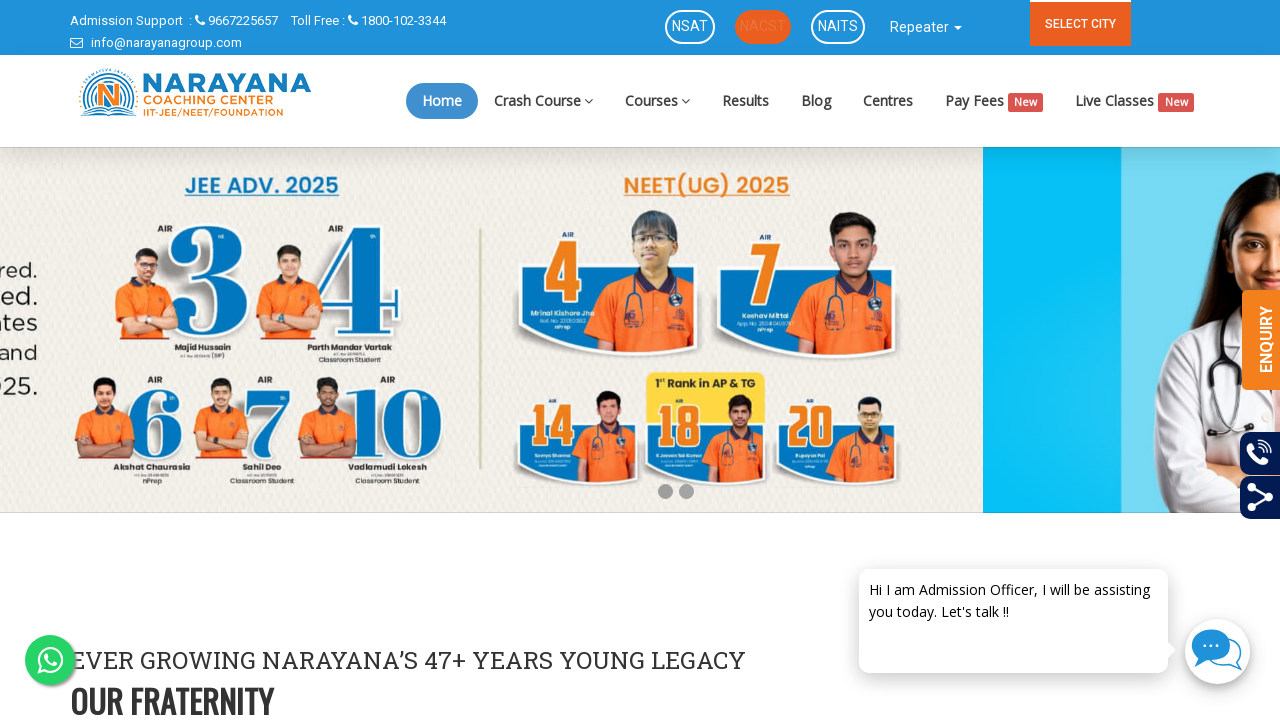